Tests the drone simulator application by filling in simulation parameters (speed, time, drone speed, number of drones), entering code into a CodeMirror editor within an iframe, and running the simulation.

Starting URL: https://dronesimulator.app.officejs.com/

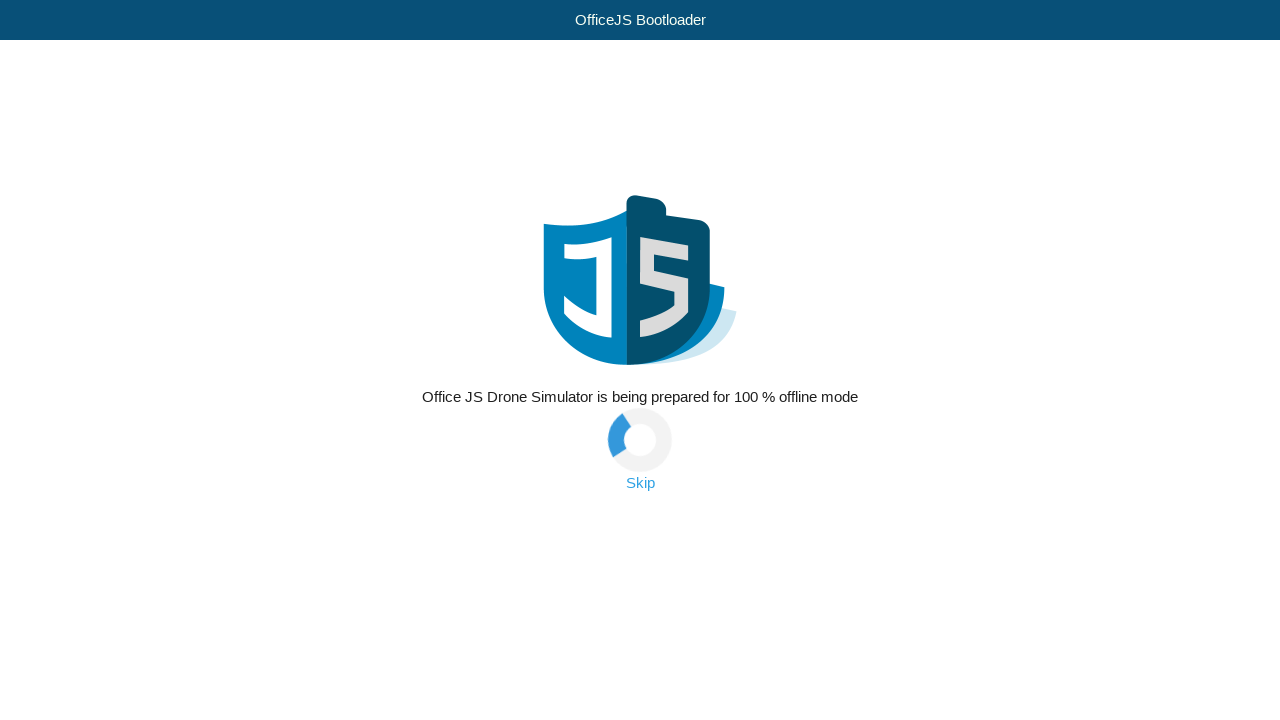

Waited for skip bootloader link to appear
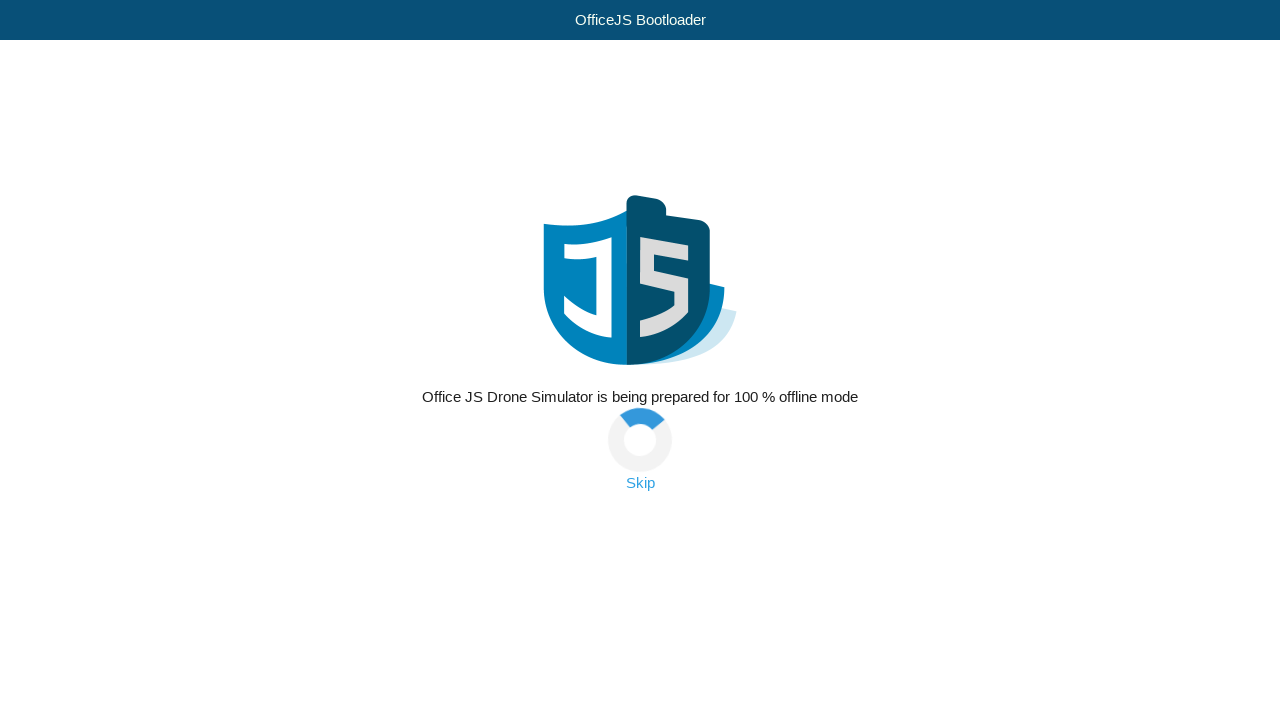

Clicked skip bootloader link at (640, 483) on a.skip-link:has-text("Skip")
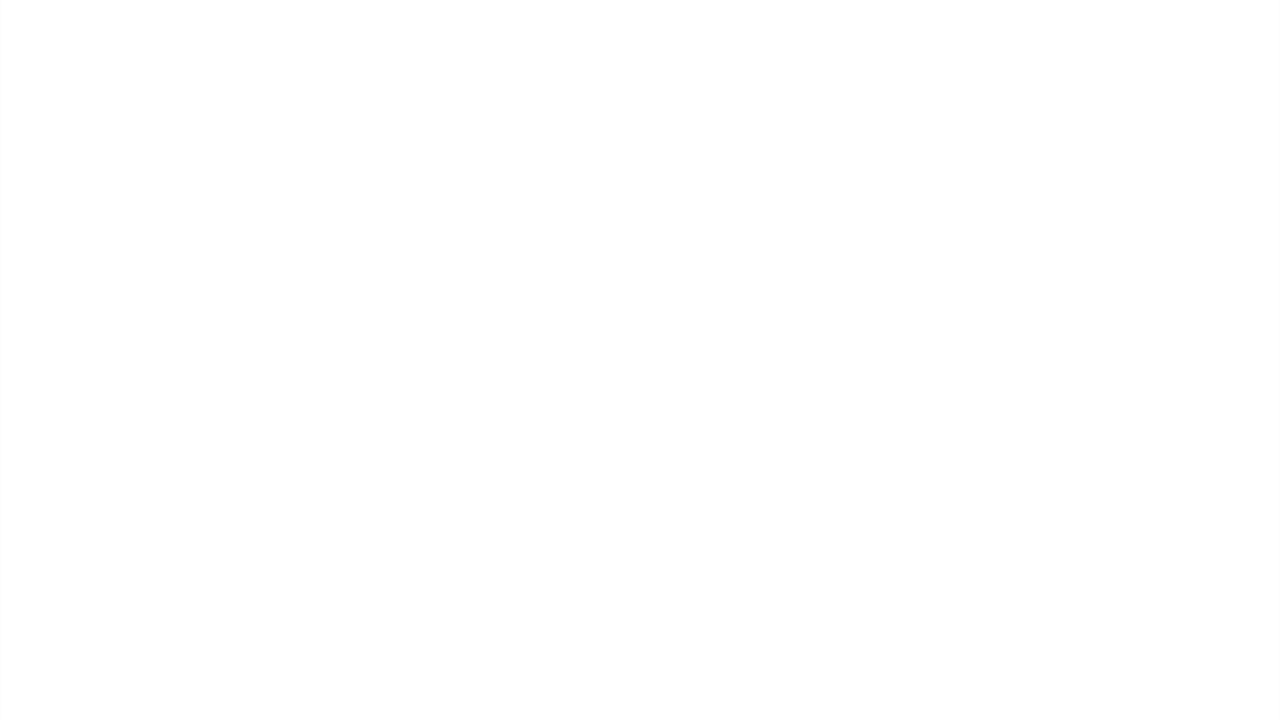

Waited for editor iframe to appear
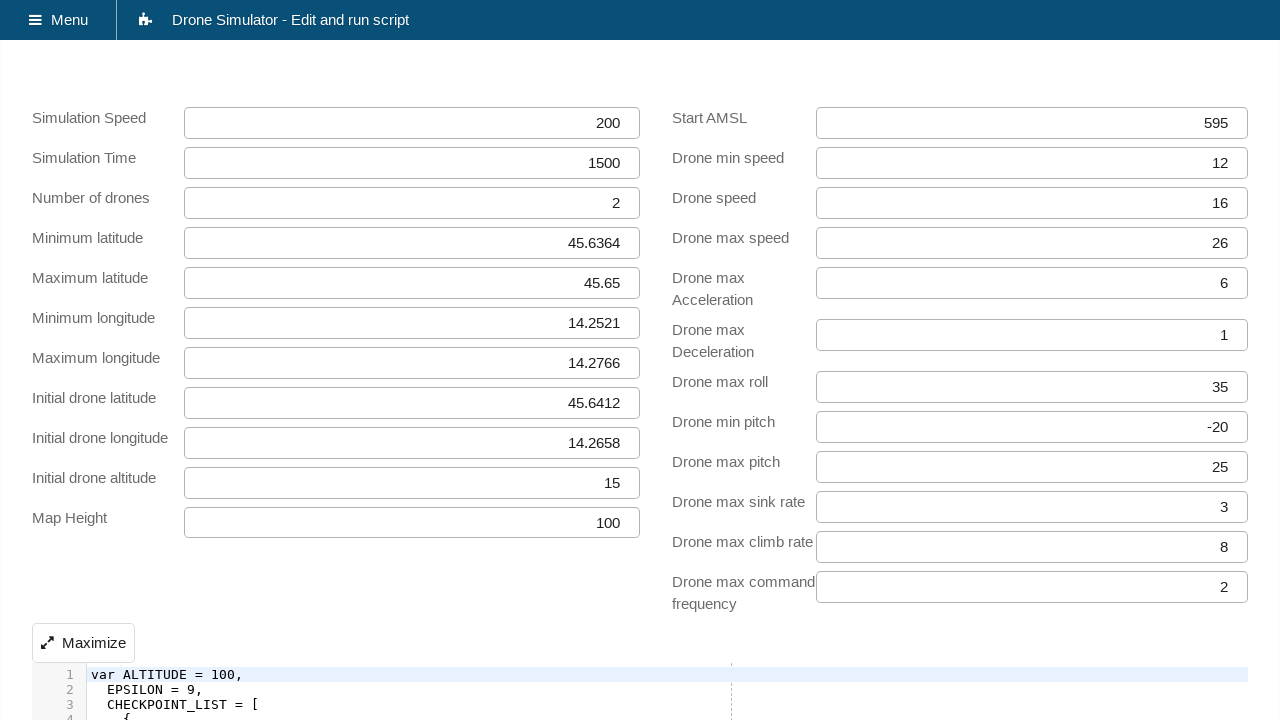

Filled simulation speed input with '300' on #simulation_speed
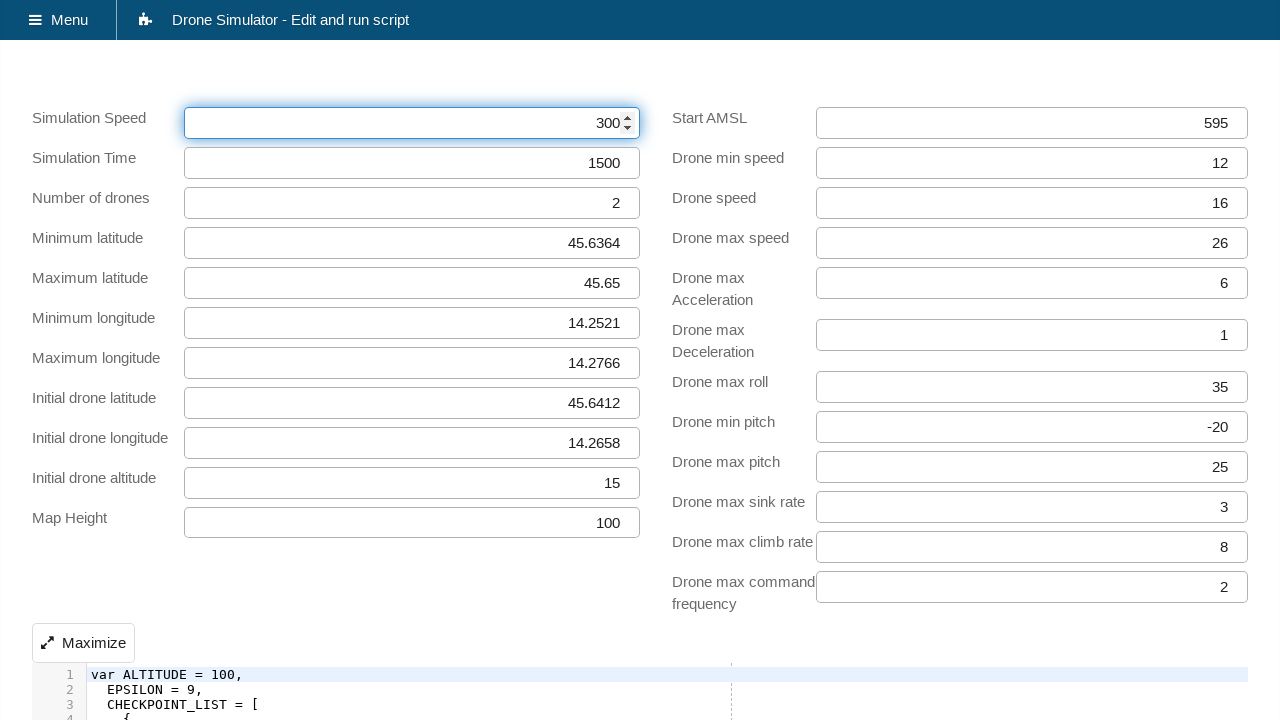

Filled simulation time input with '1000' on #simulation_time
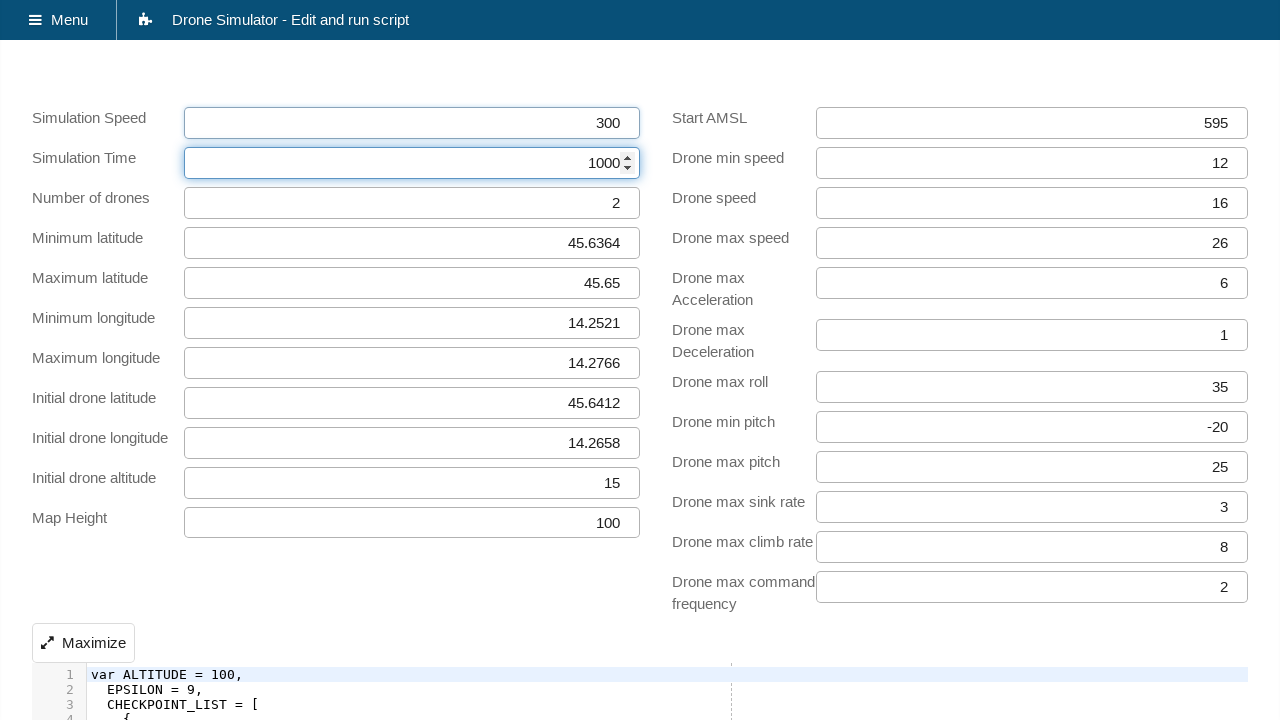

Filled drone speed input with '10' on #drone_speed
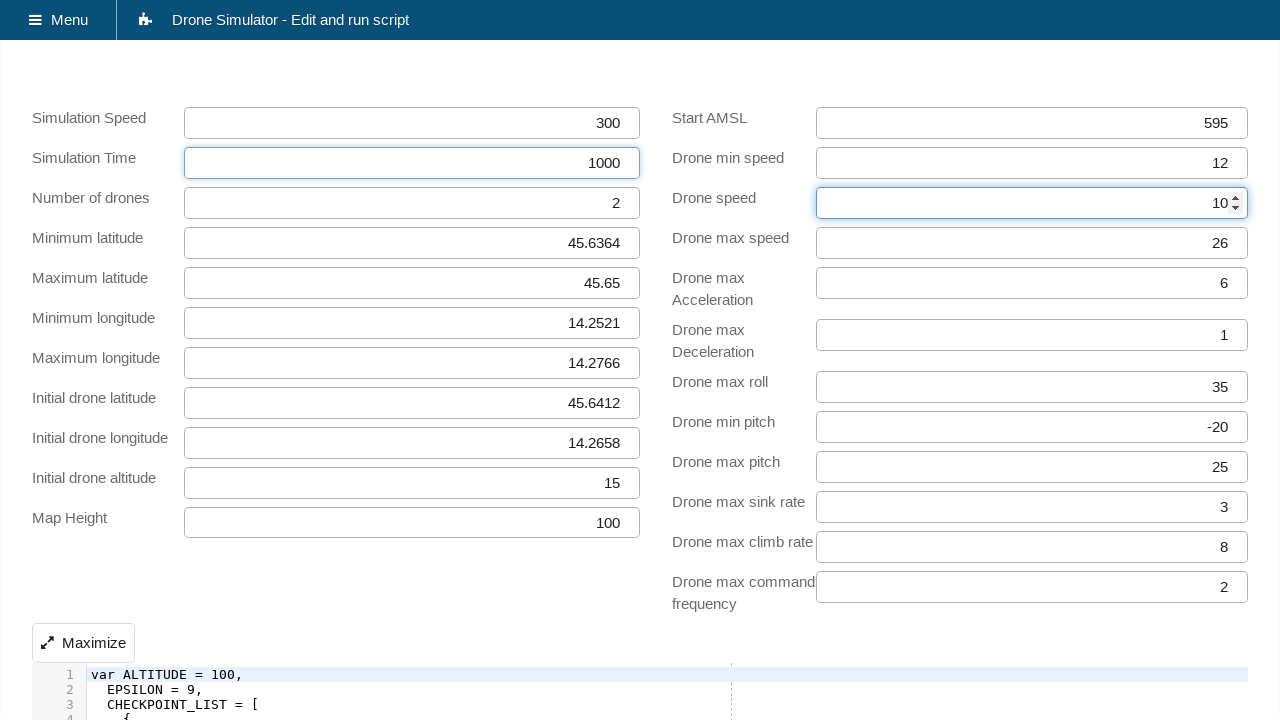

Filled number of drones input with '3' on #number_of_drones
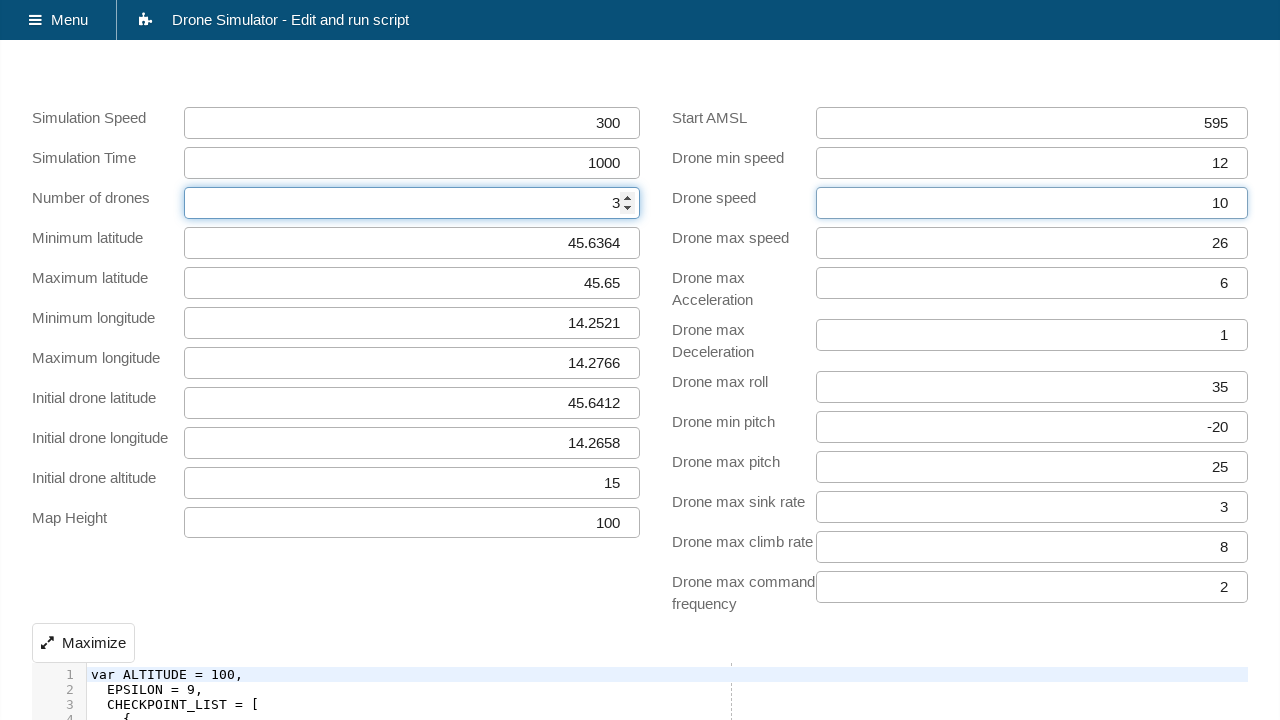

Entered AI script into CodeMirror editor within iframe
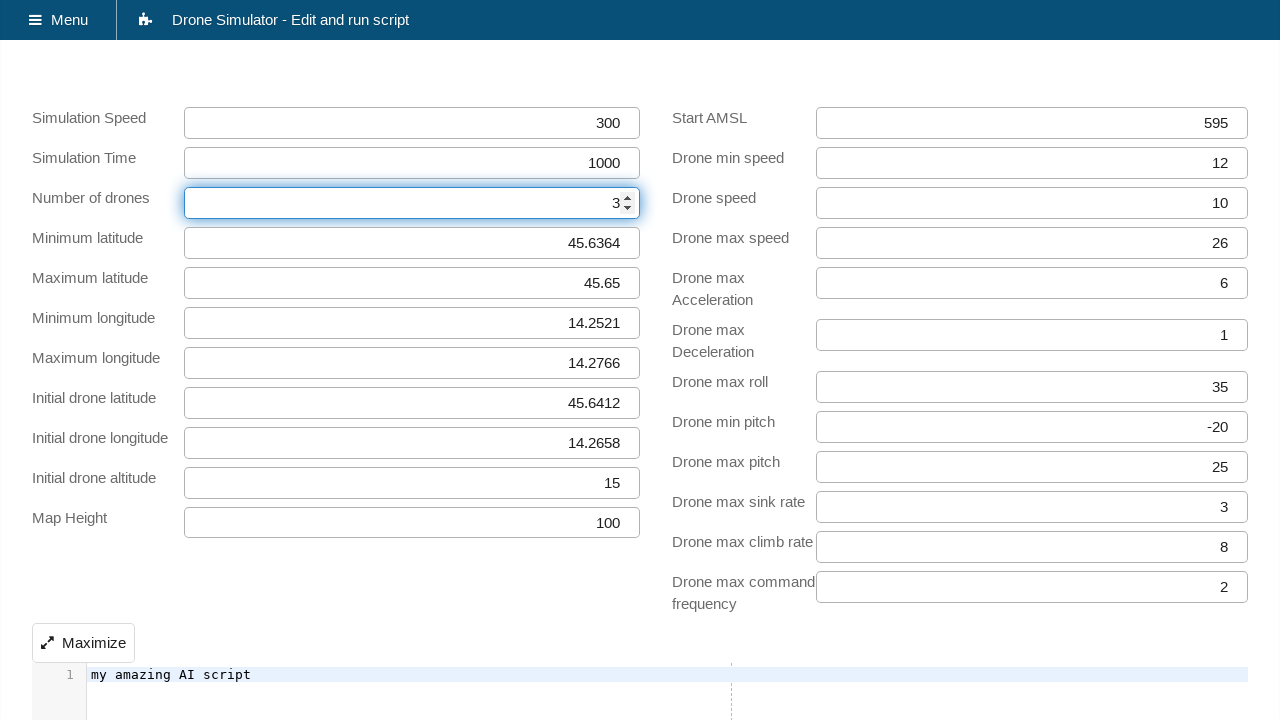

Clicked run simulation button at (91, 641) on input[type="submit"][name="action_run"]
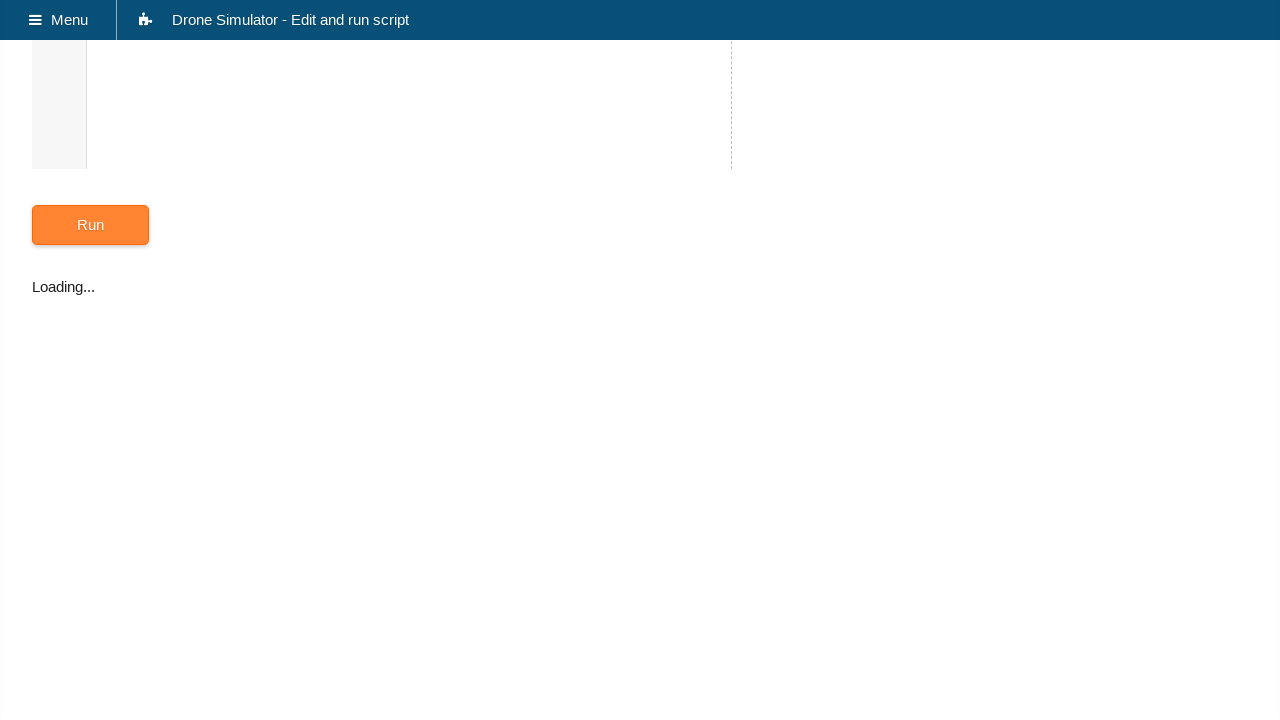

Waited for simulation to complete (loading indicator appeared)
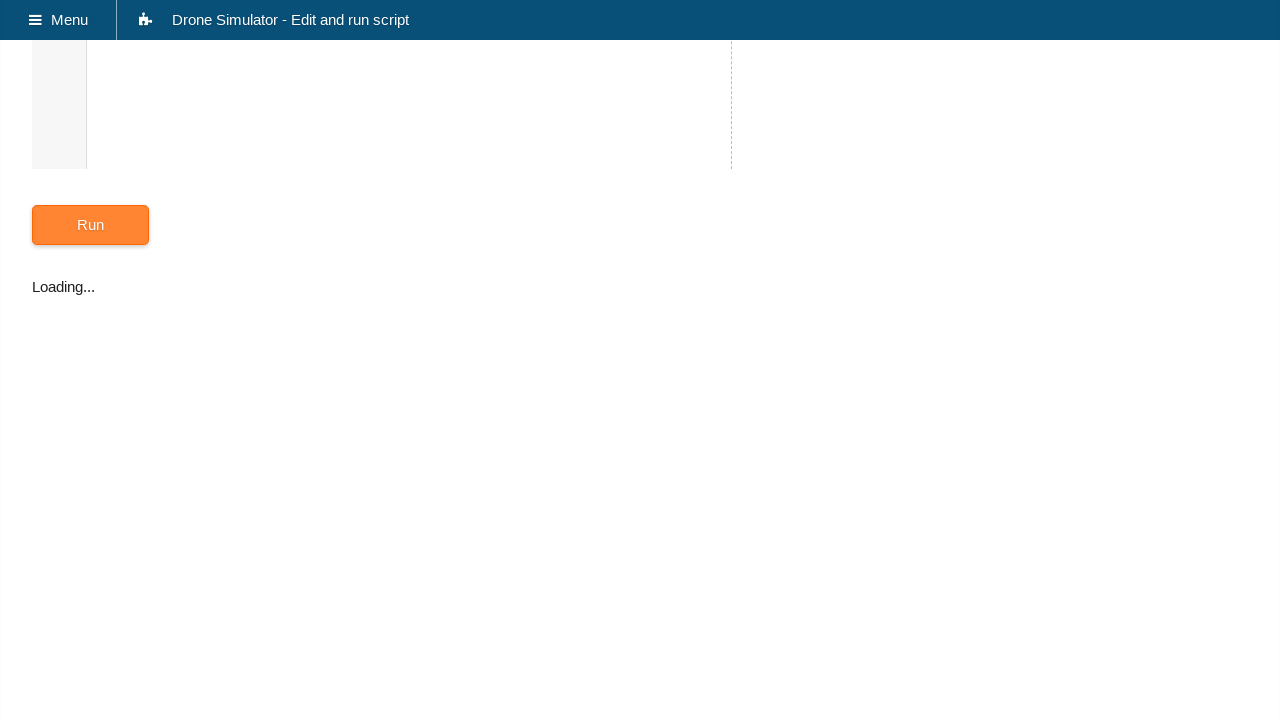

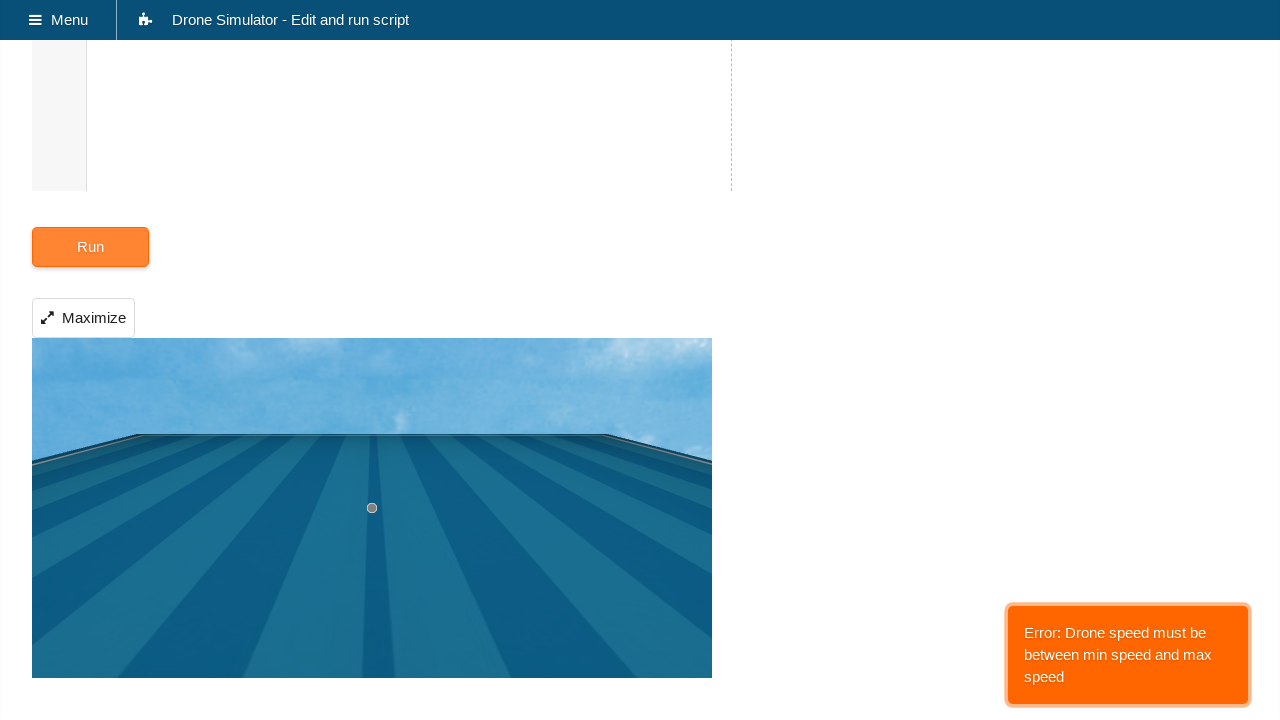